Tests country selection on a registration form using keyboard input to search and select from a dropdown

Starting URL: http://demo.automationtesting.in/Register.html

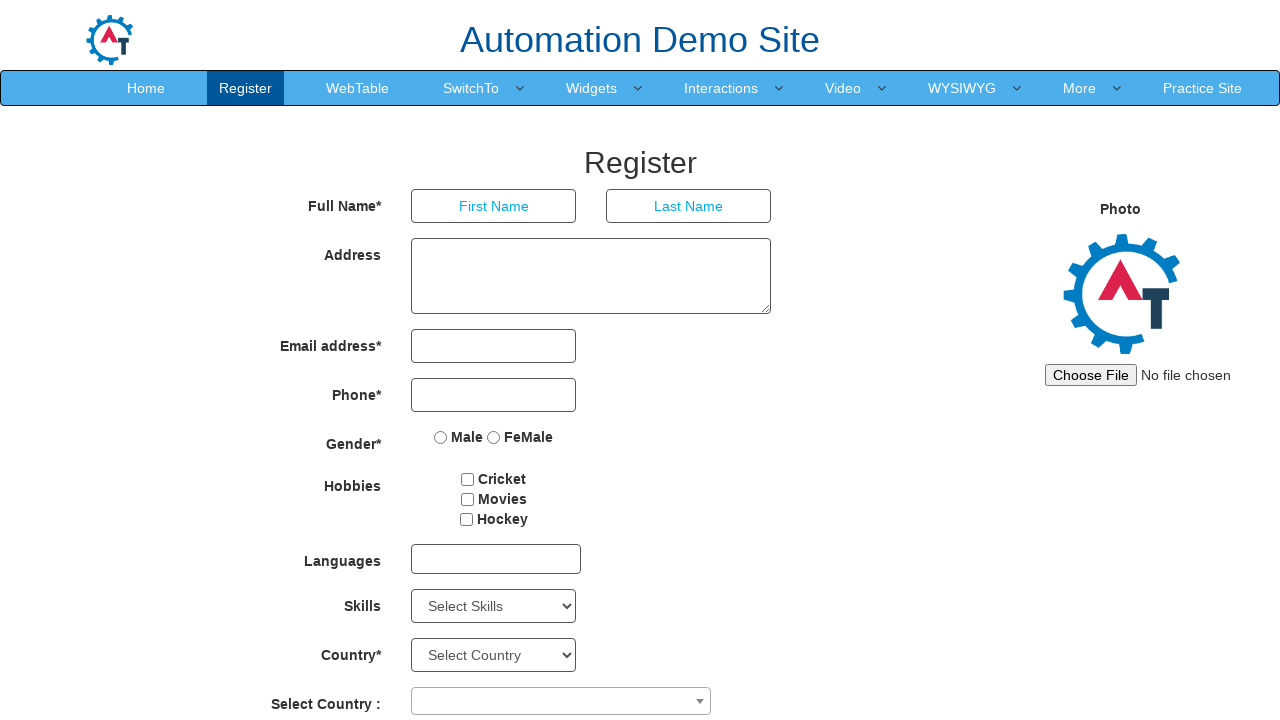

Clicked on country selection dropdown at (561, 701) on span[class='select2-selection select2-selection--single']
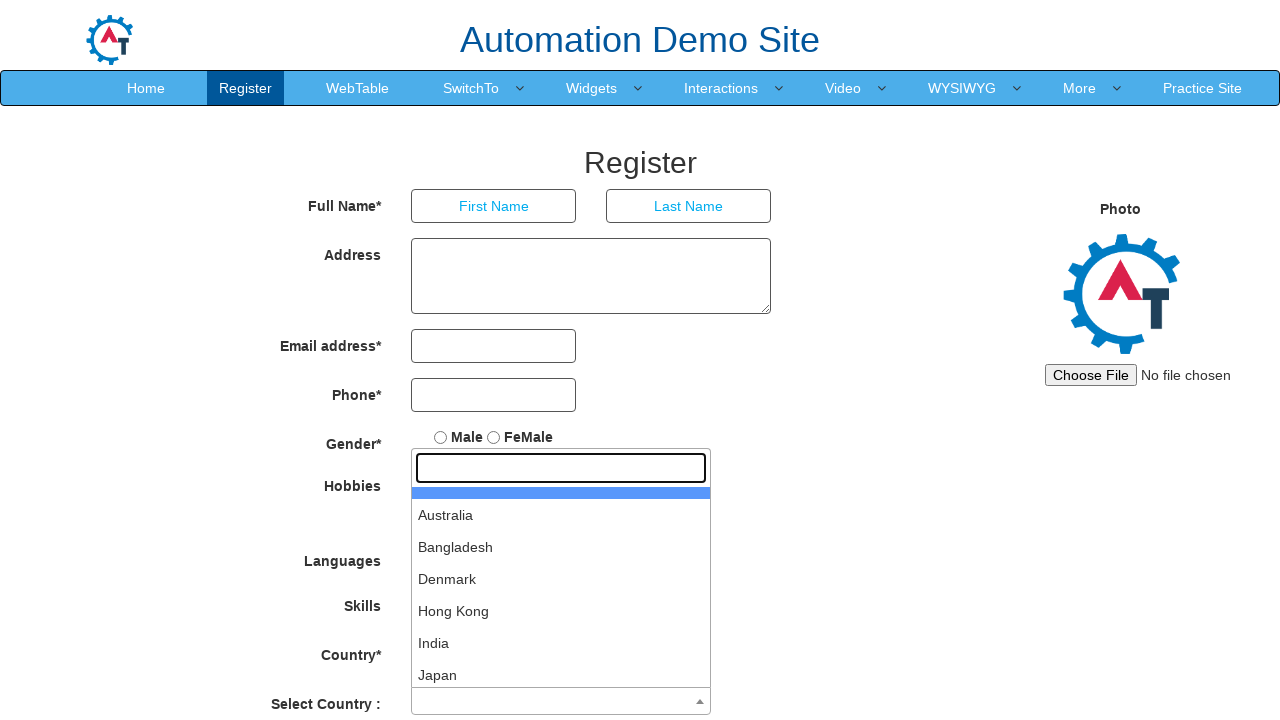

Waited 3 seconds for dropdown to be ready
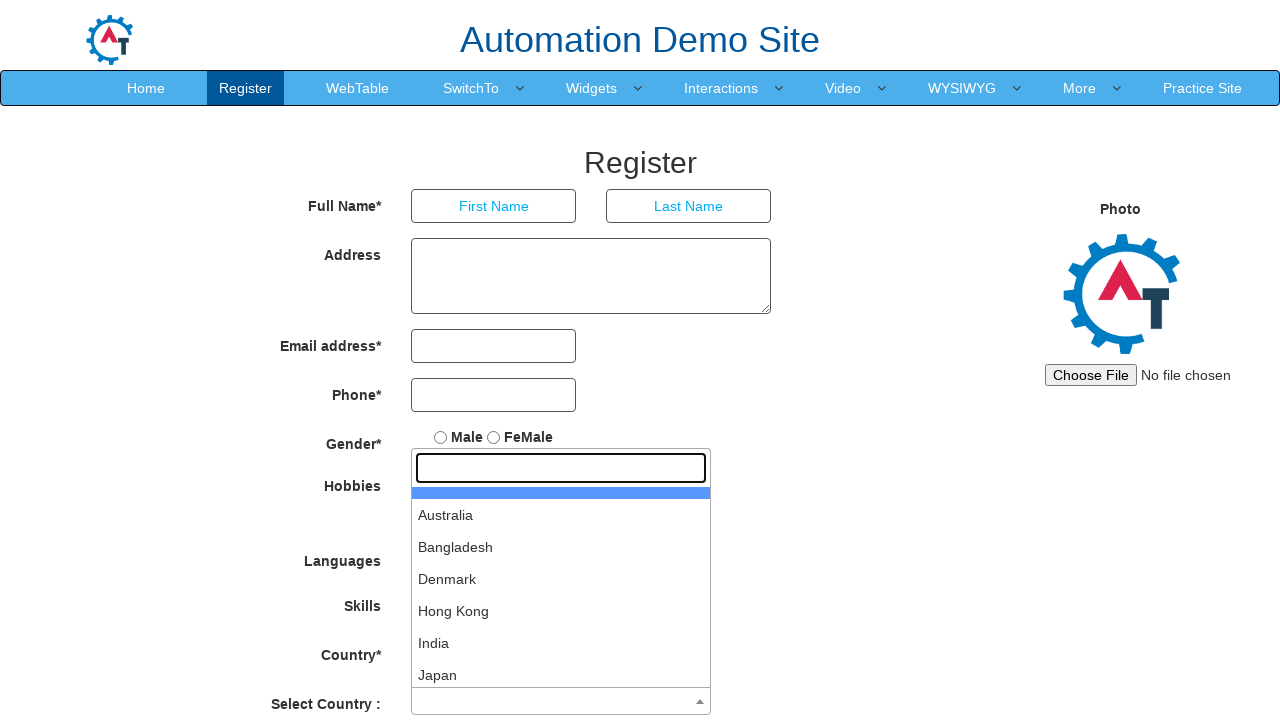

Typed 'Hong Kong' to search in dropdown
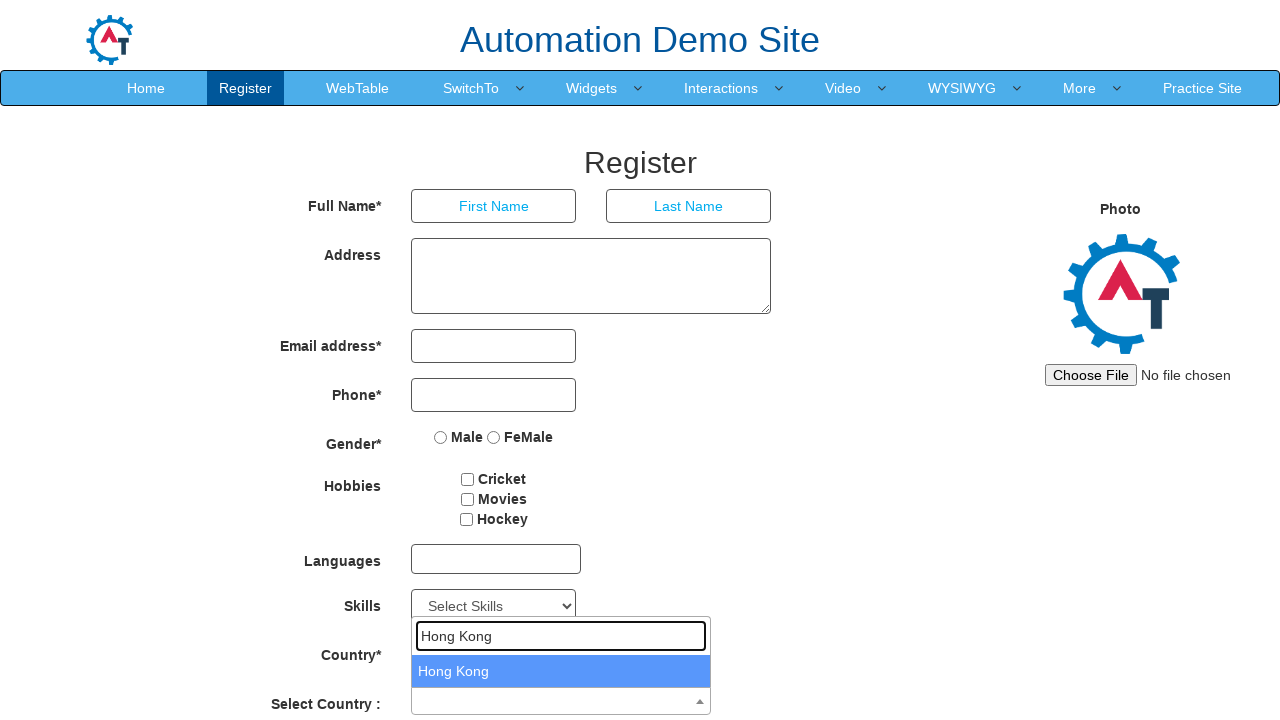

Waited 2 seconds for search results to appear
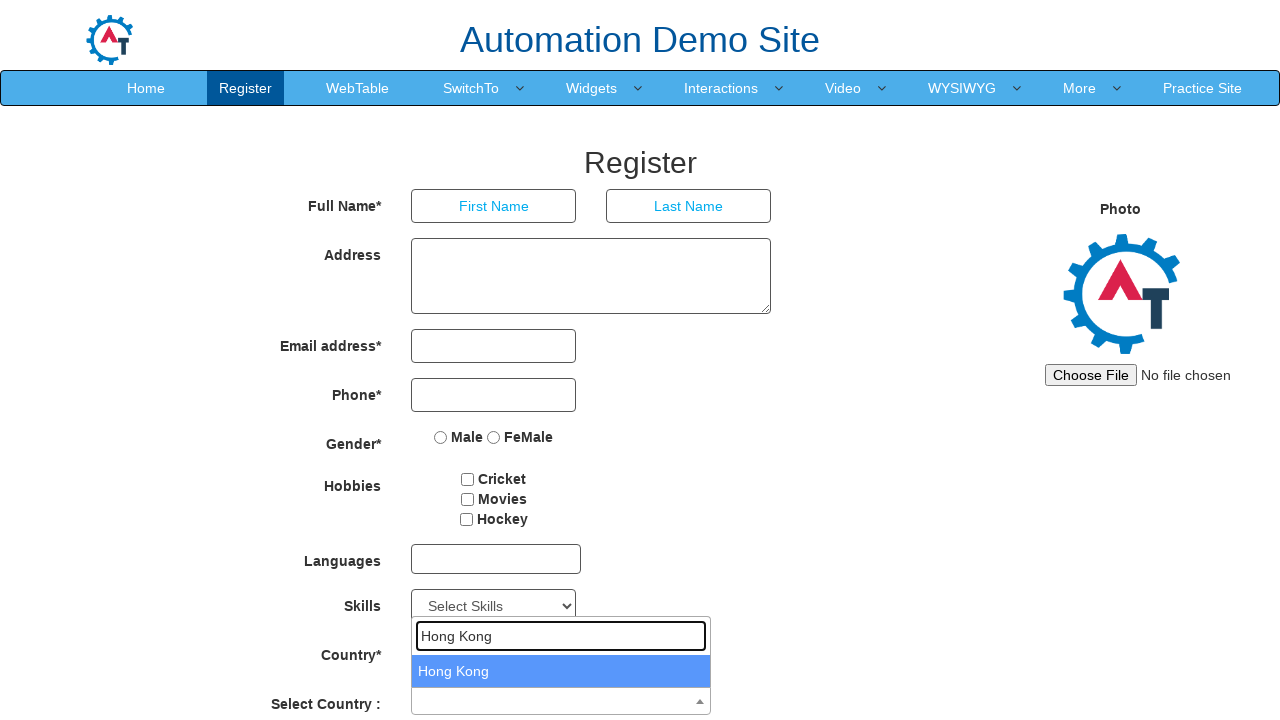

Pressed Enter to select Hong Kong from dropdown
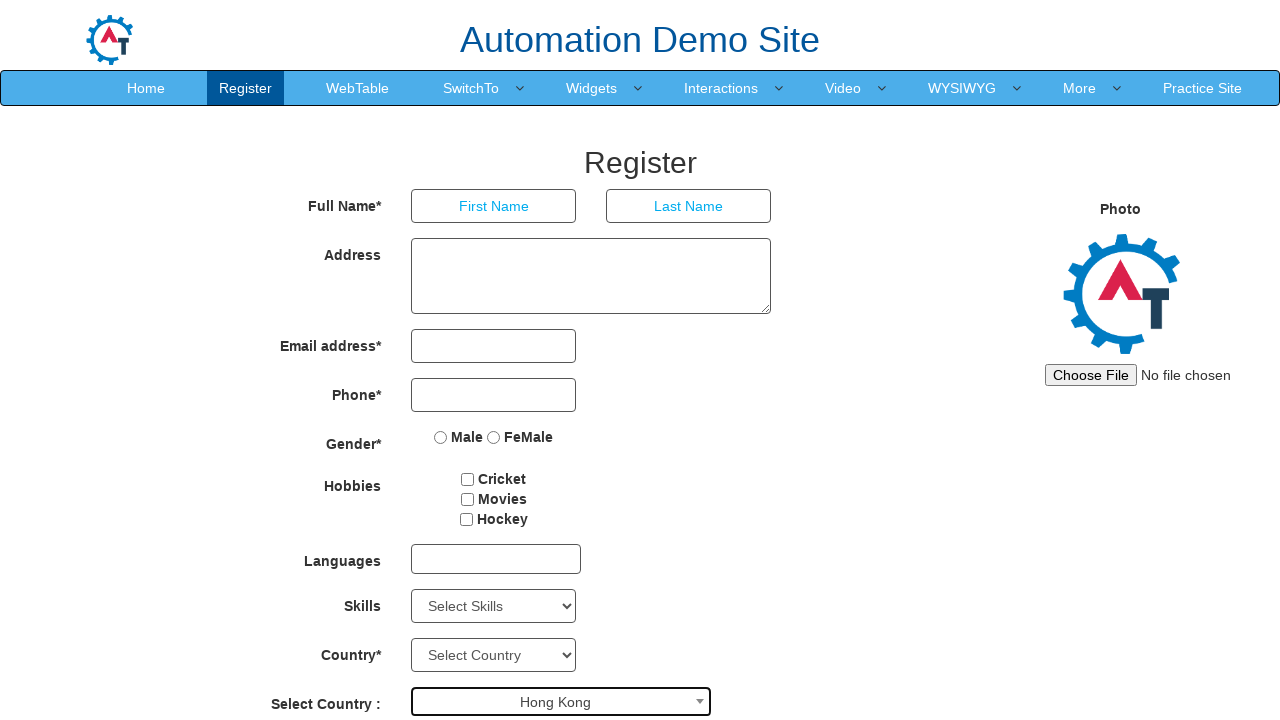

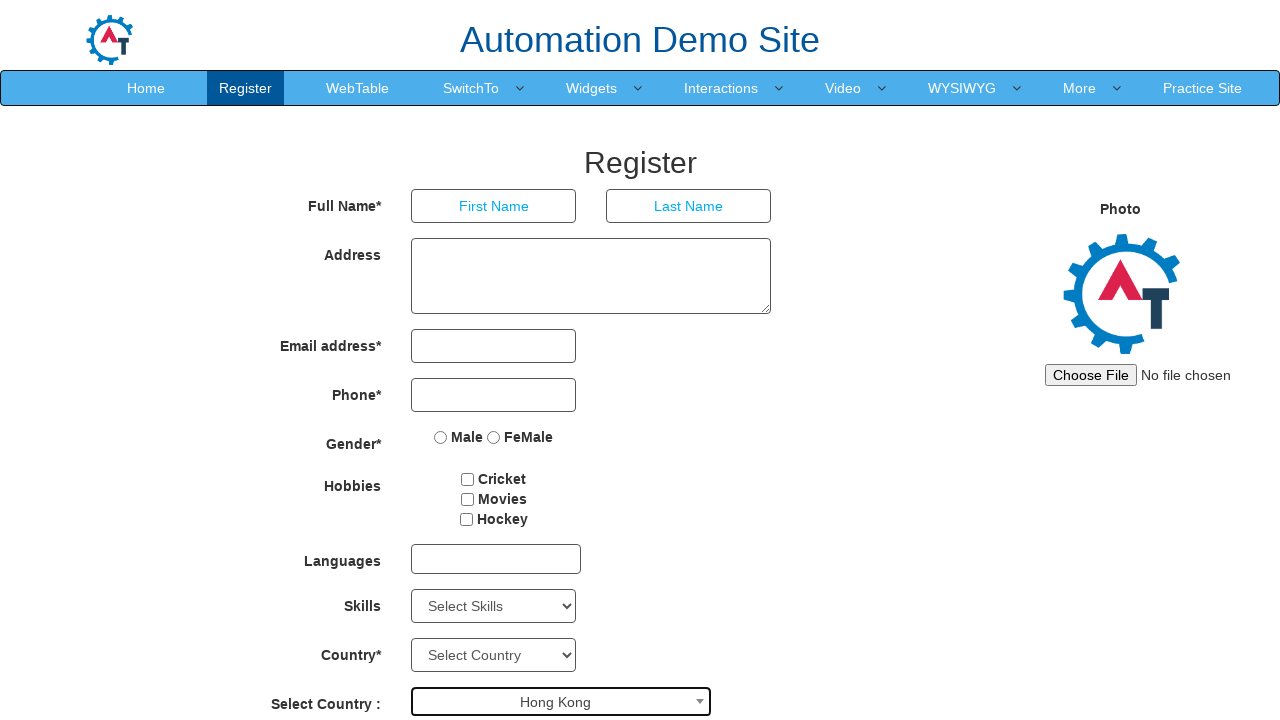